Tests page scrolling functionality by scrolling down 1000 pixels and then scrolling back up 1000 pixels on the Selenium website

Starting URL: https://www.selenium.dev/

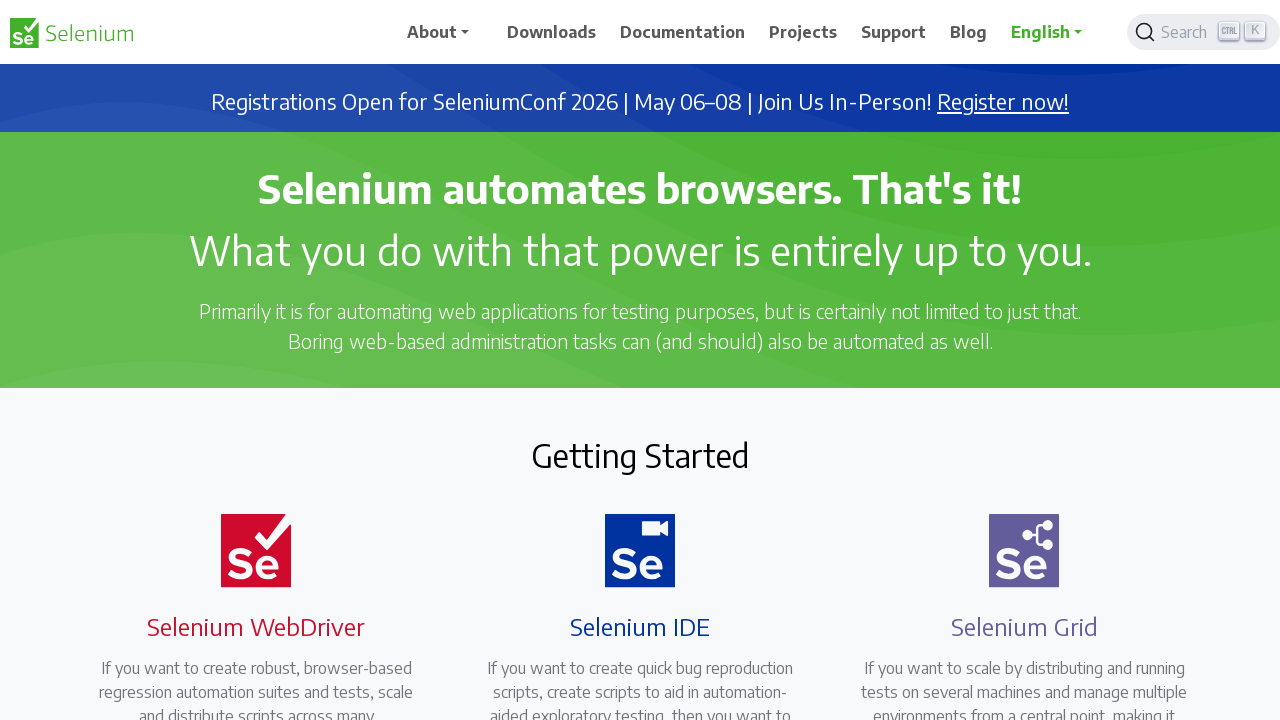

Scrolled down 1000 pixels on the Selenium website
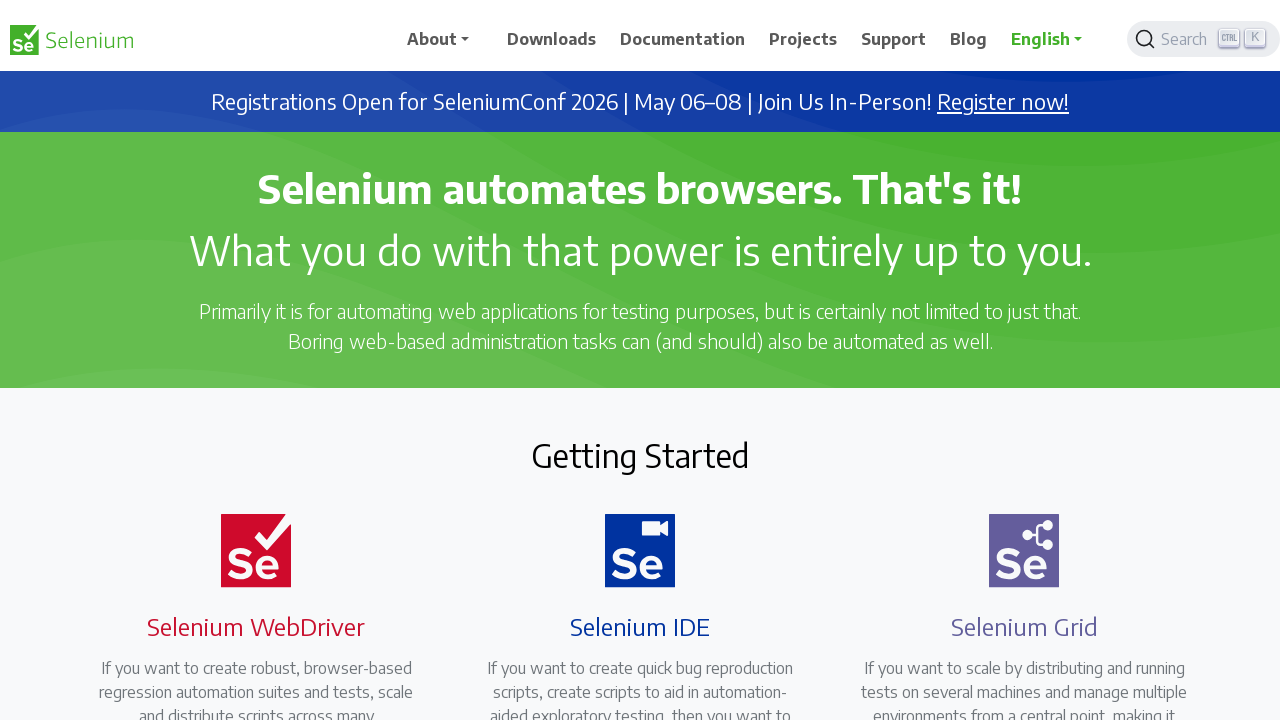

Waited 2 seconds to observe the scroll
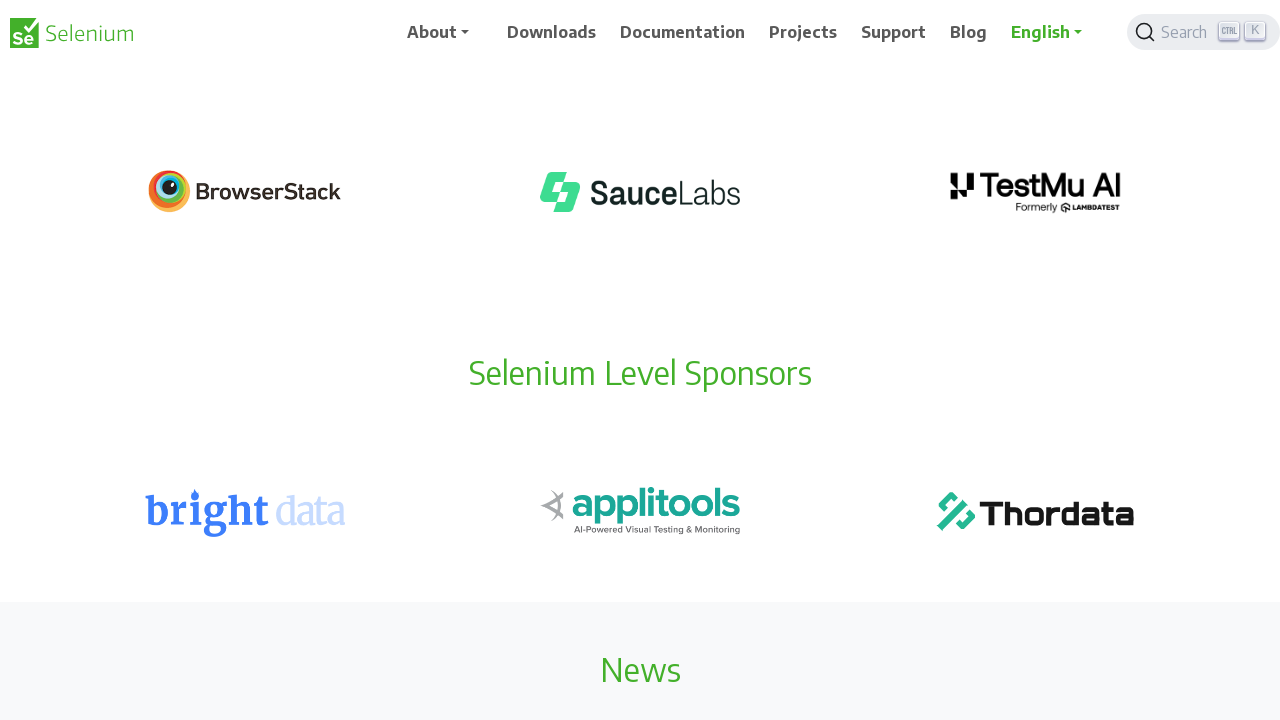

Scrolled back up 1000 pixels to original position
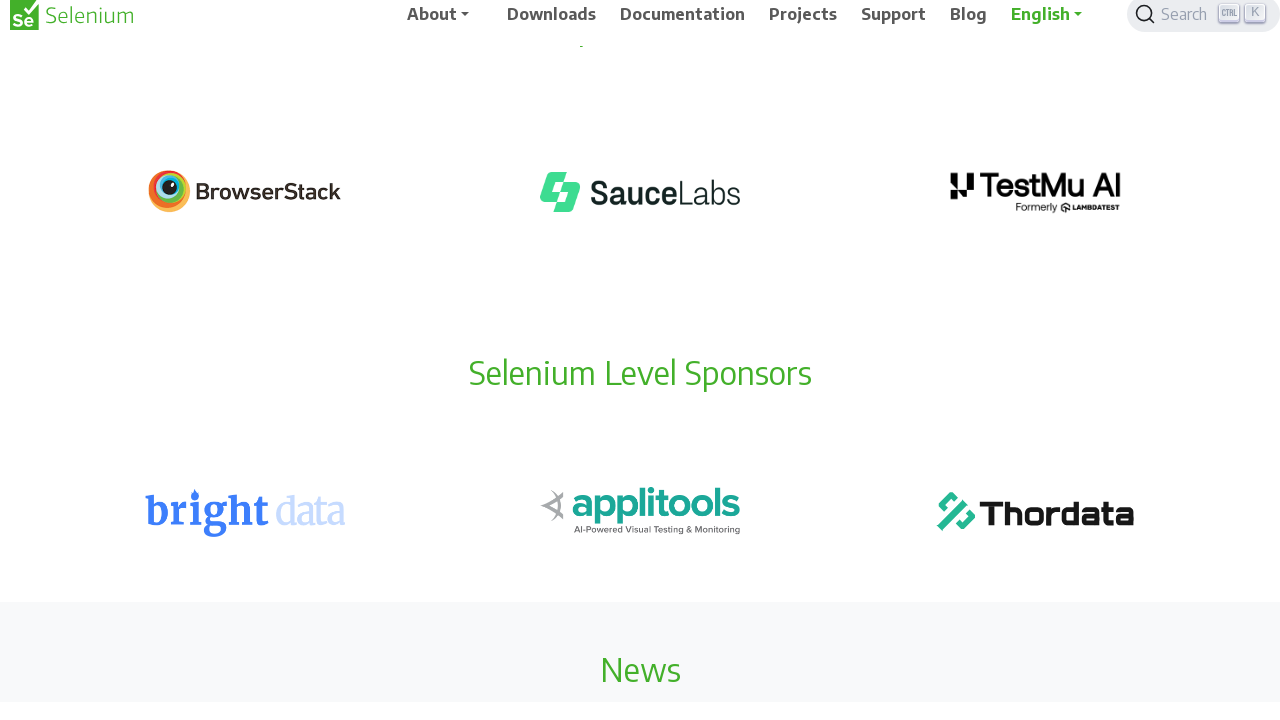

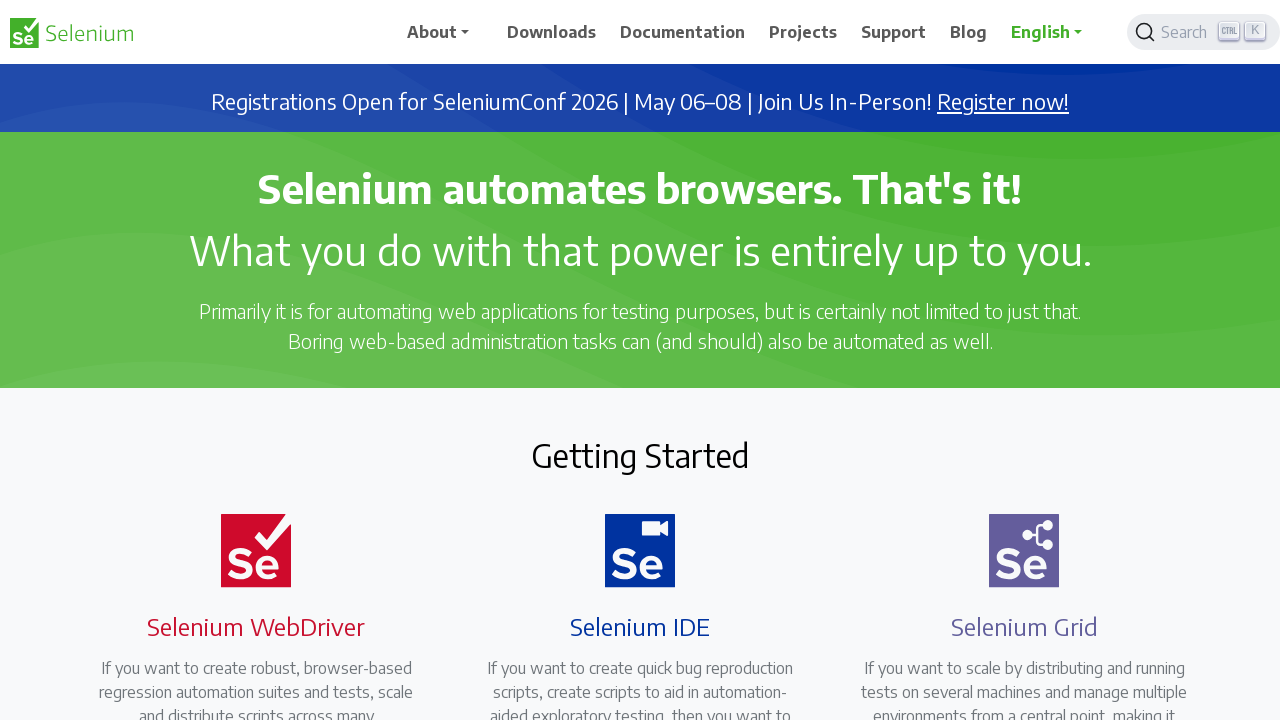